Tests dynamic loading functionality by clicking a button and waiting for content to appear after loading completes

Starting URL: https://automationfc.github.io/dynamic-loading/

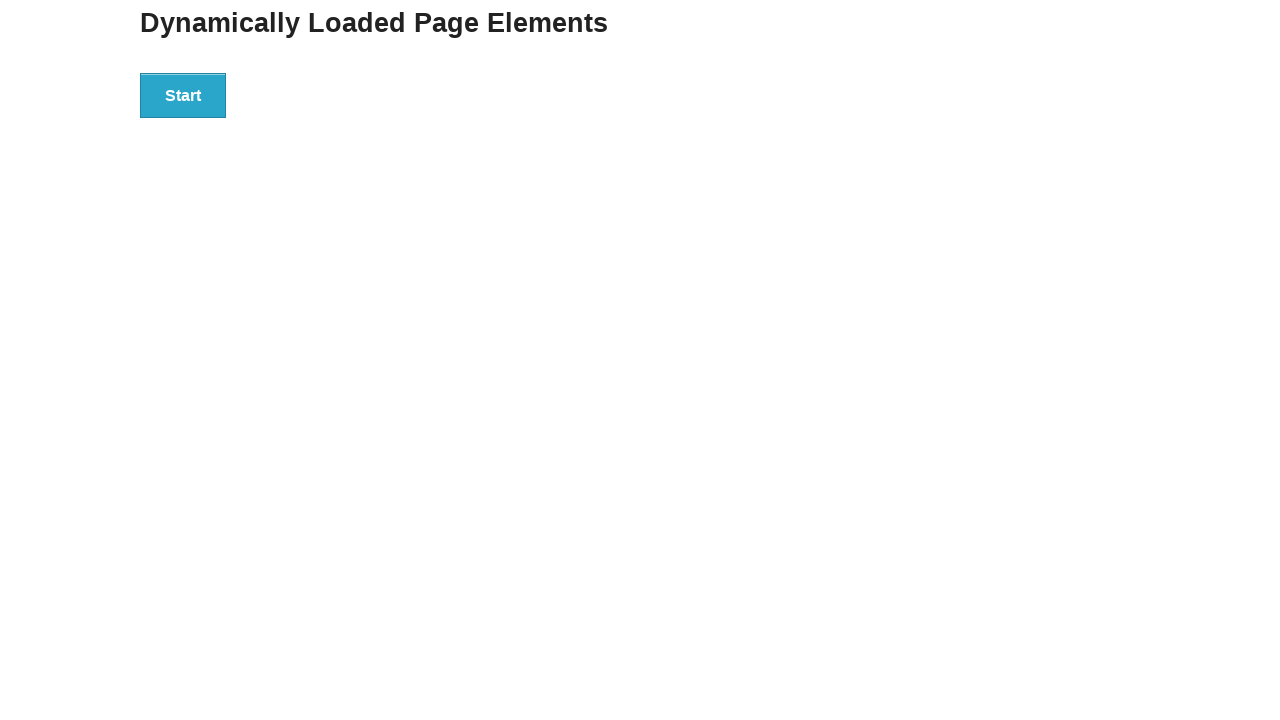

Clicked start button to trigger dynamic loading at (183, 95) on div#start>button
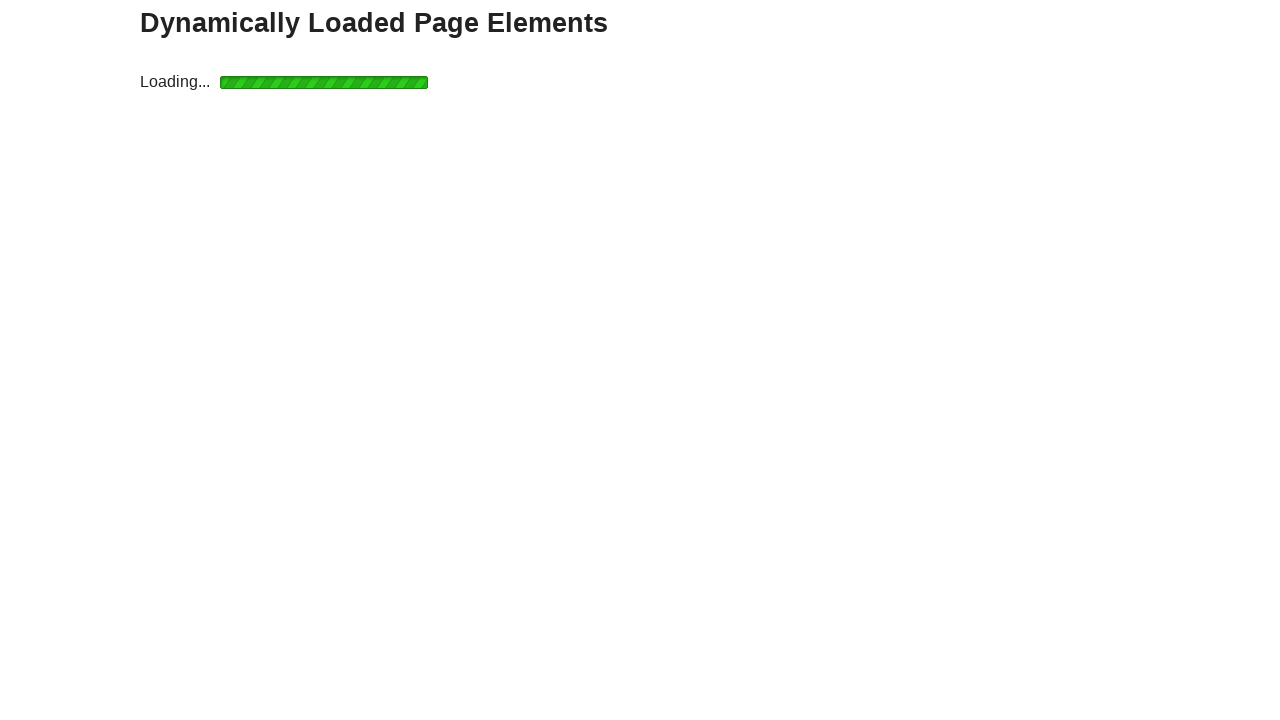

Dynamic content loaded and finish message appeared
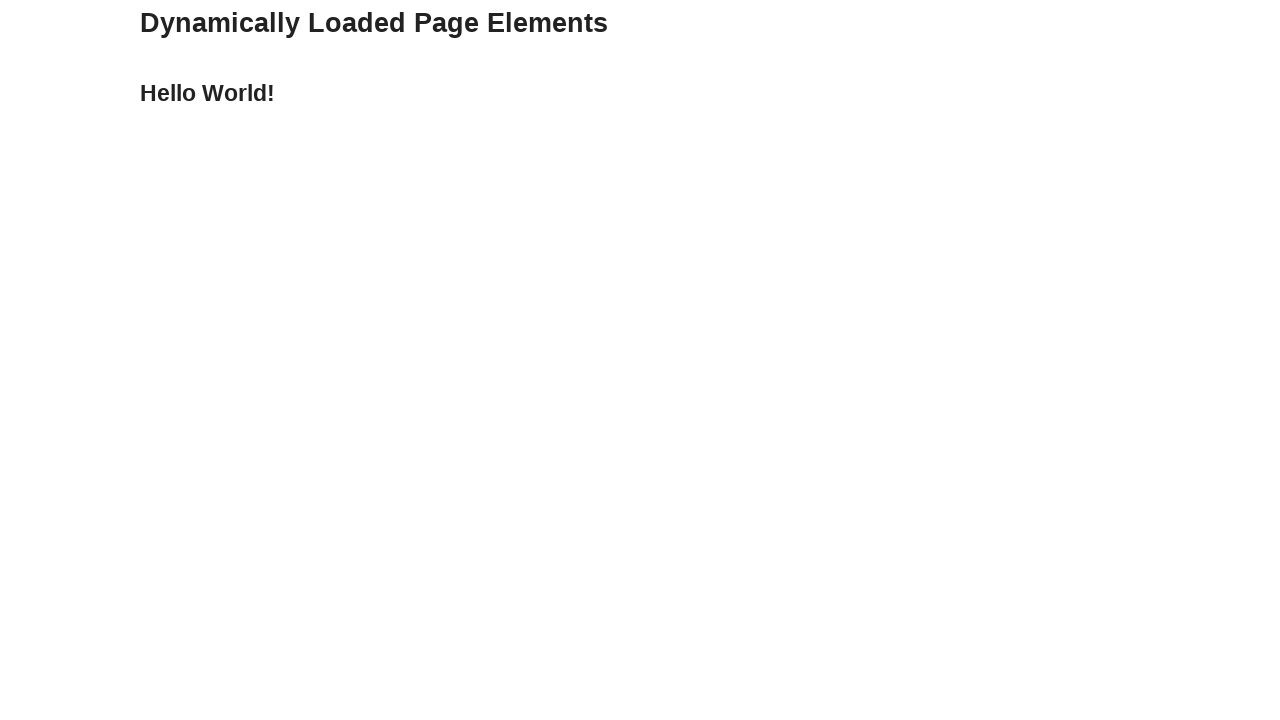

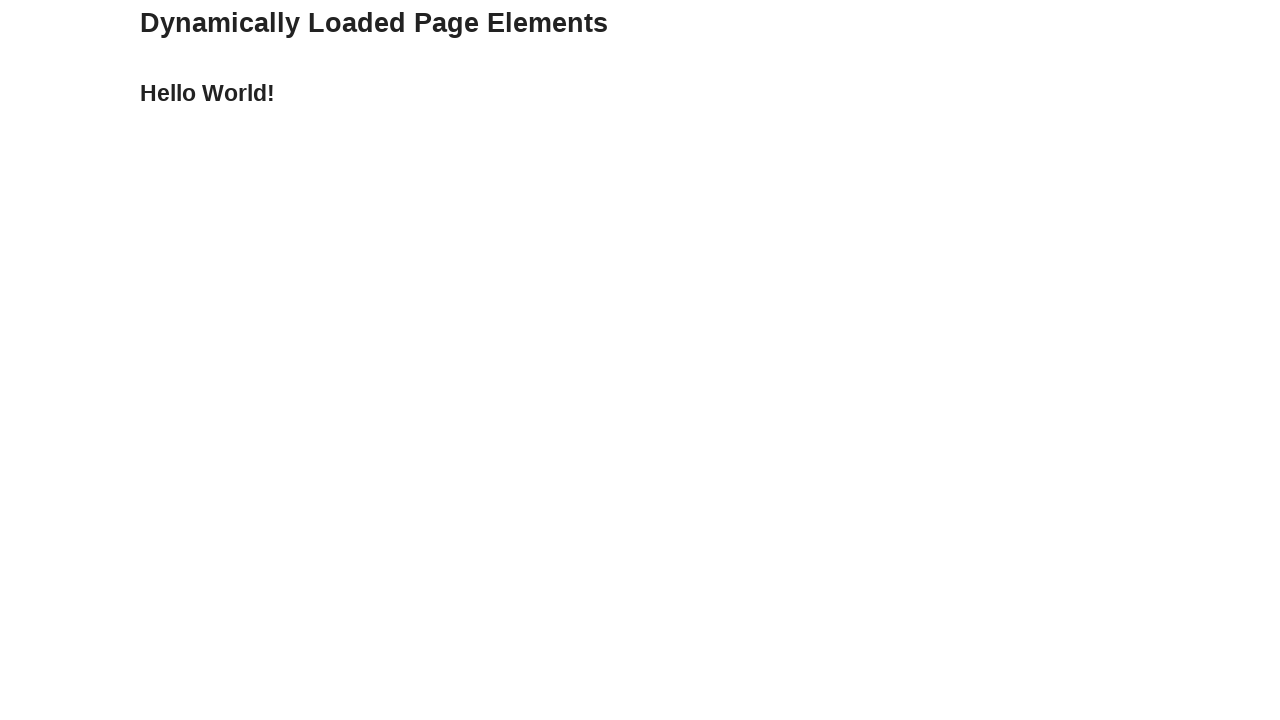